Navigates to GlobalSQA demo site, sets viewport size, and clicks on the DragAndDrop section link.

Starting URL: https://www.globalsqa.com/demo-site/

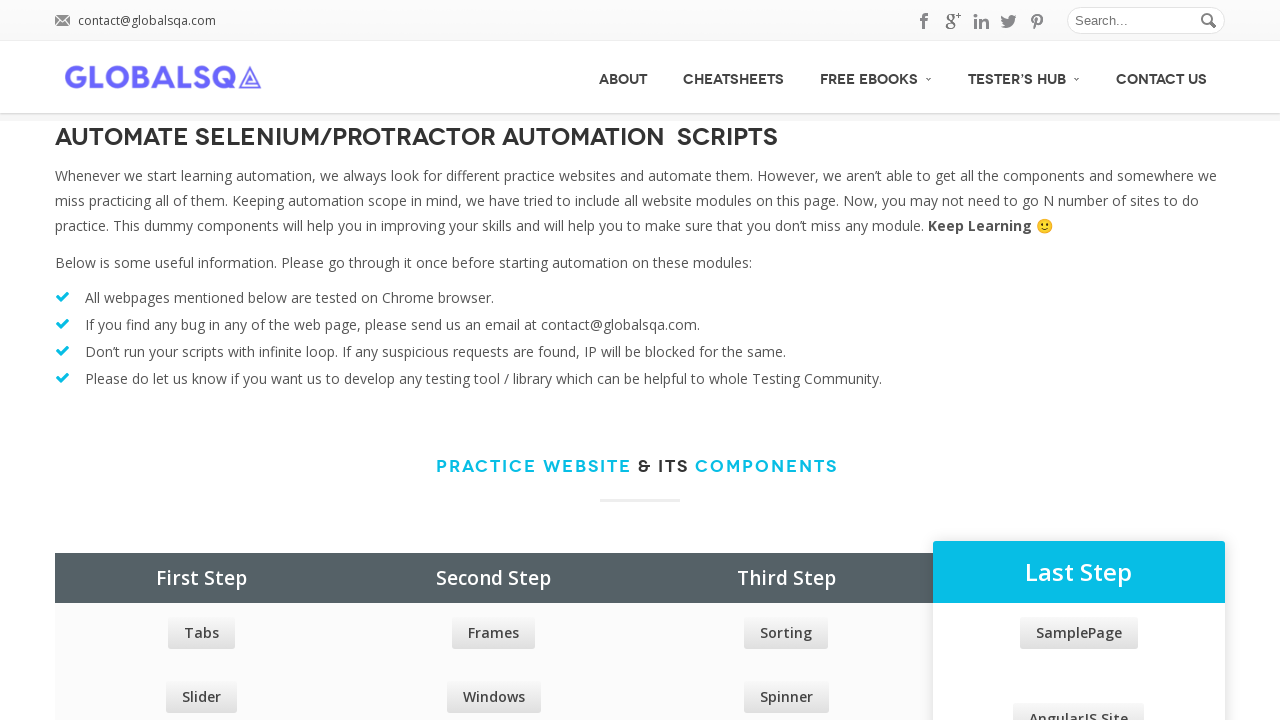

Navigated to GlobalSQA demo site
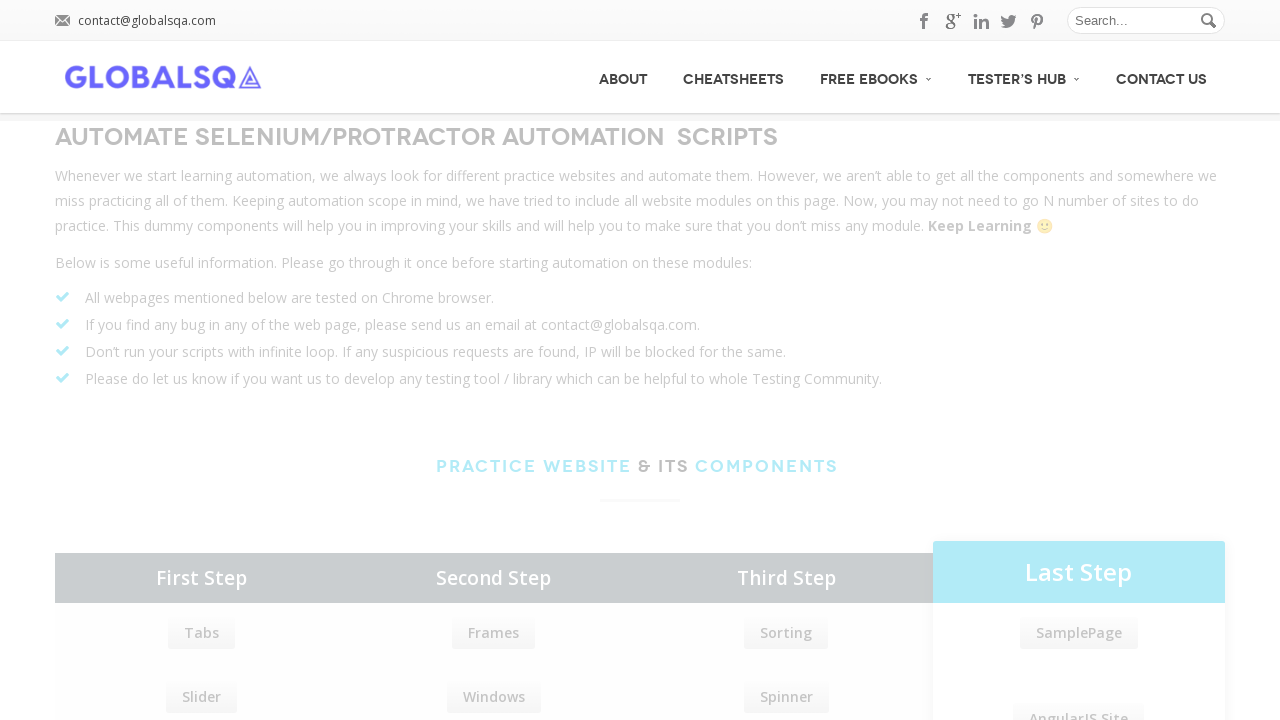

Set viewport size to 1920x1080
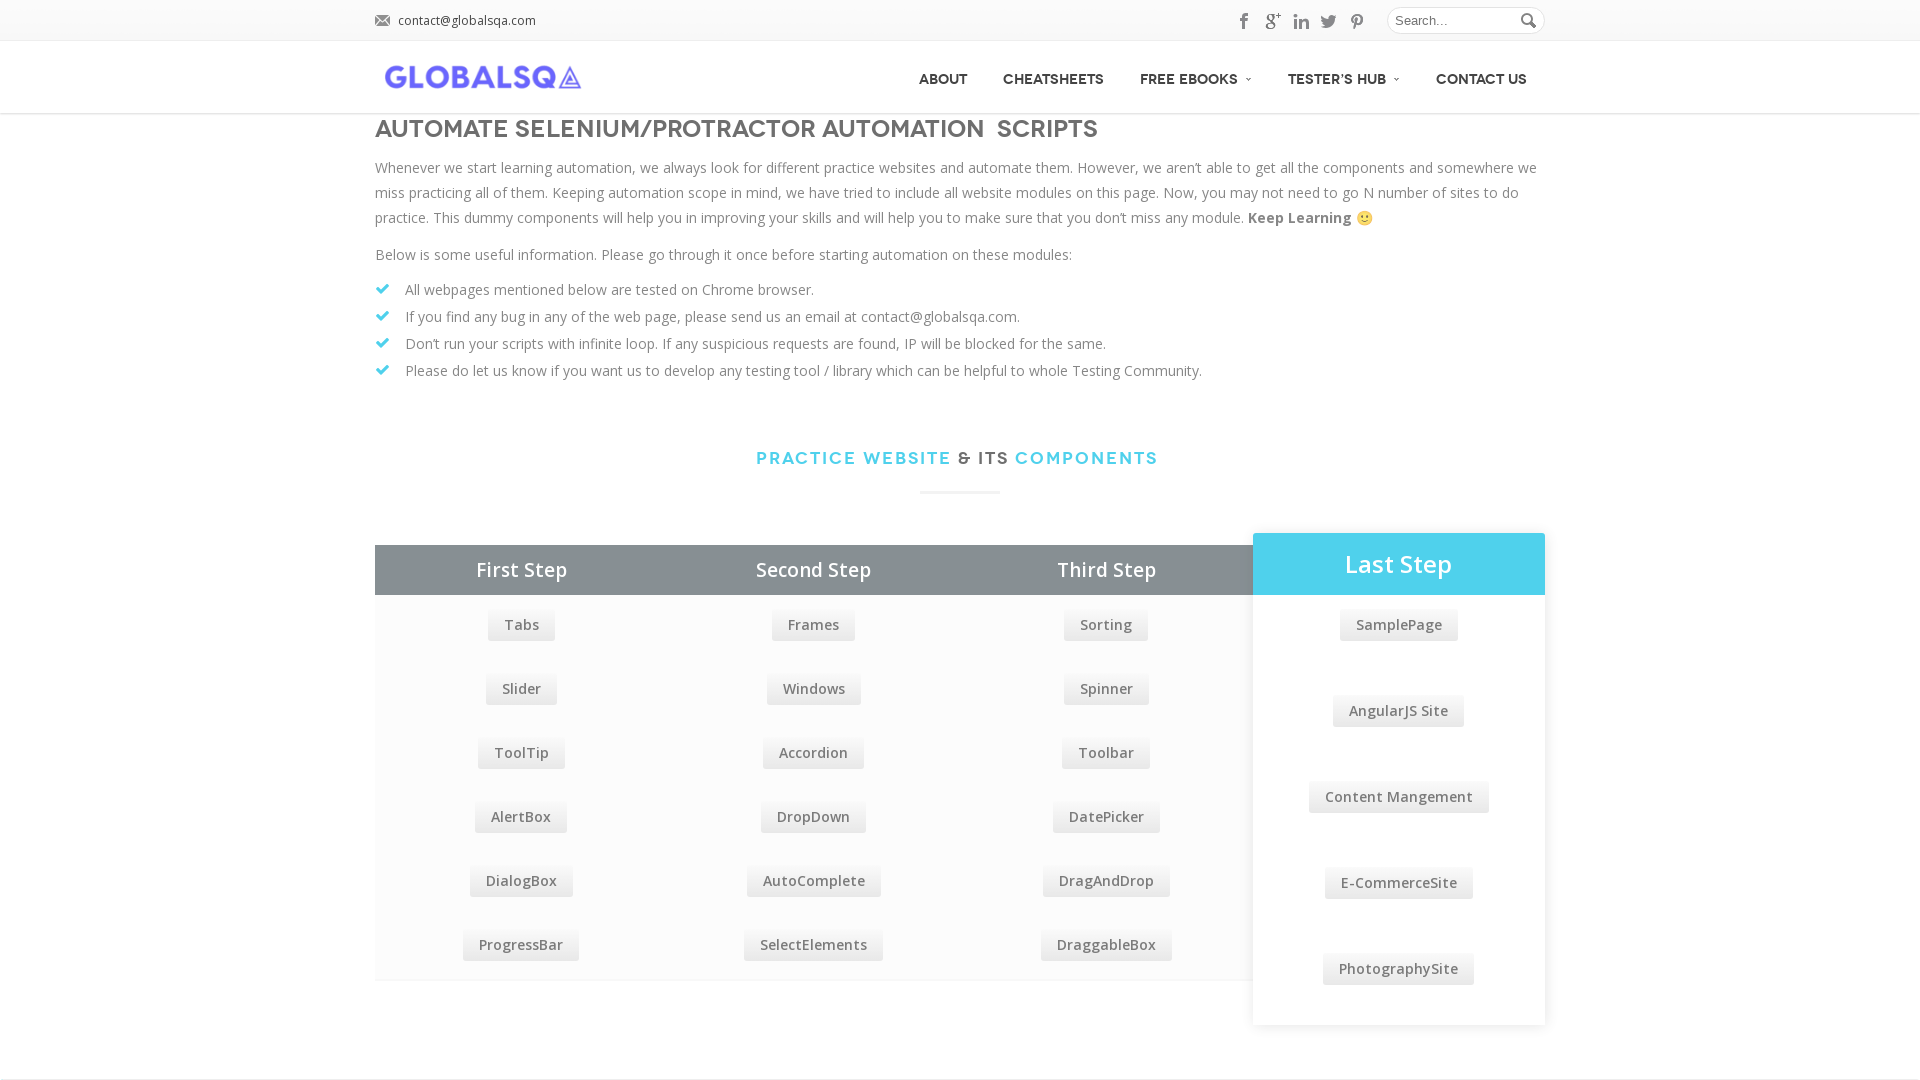

Clicked on DragAndDrop section link at (1106, 881) on internal:text="DragAndDrop"i
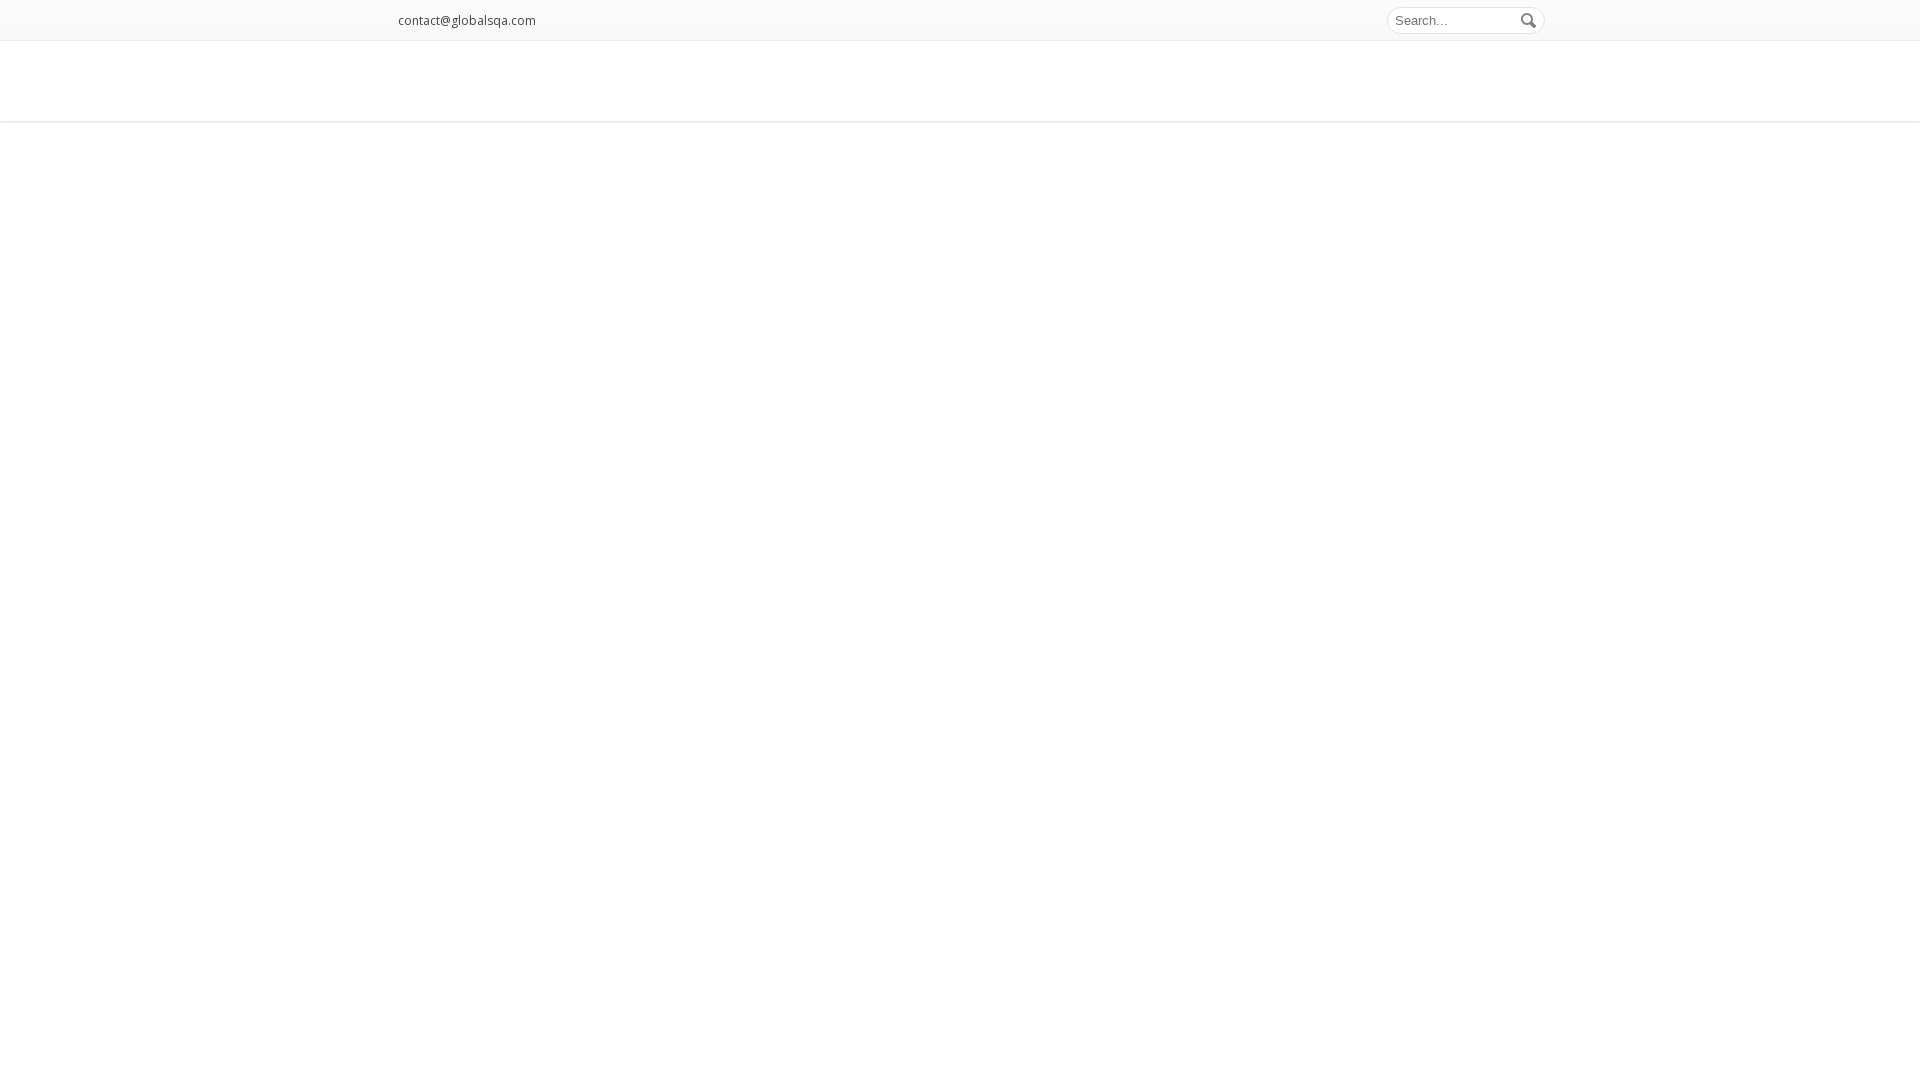

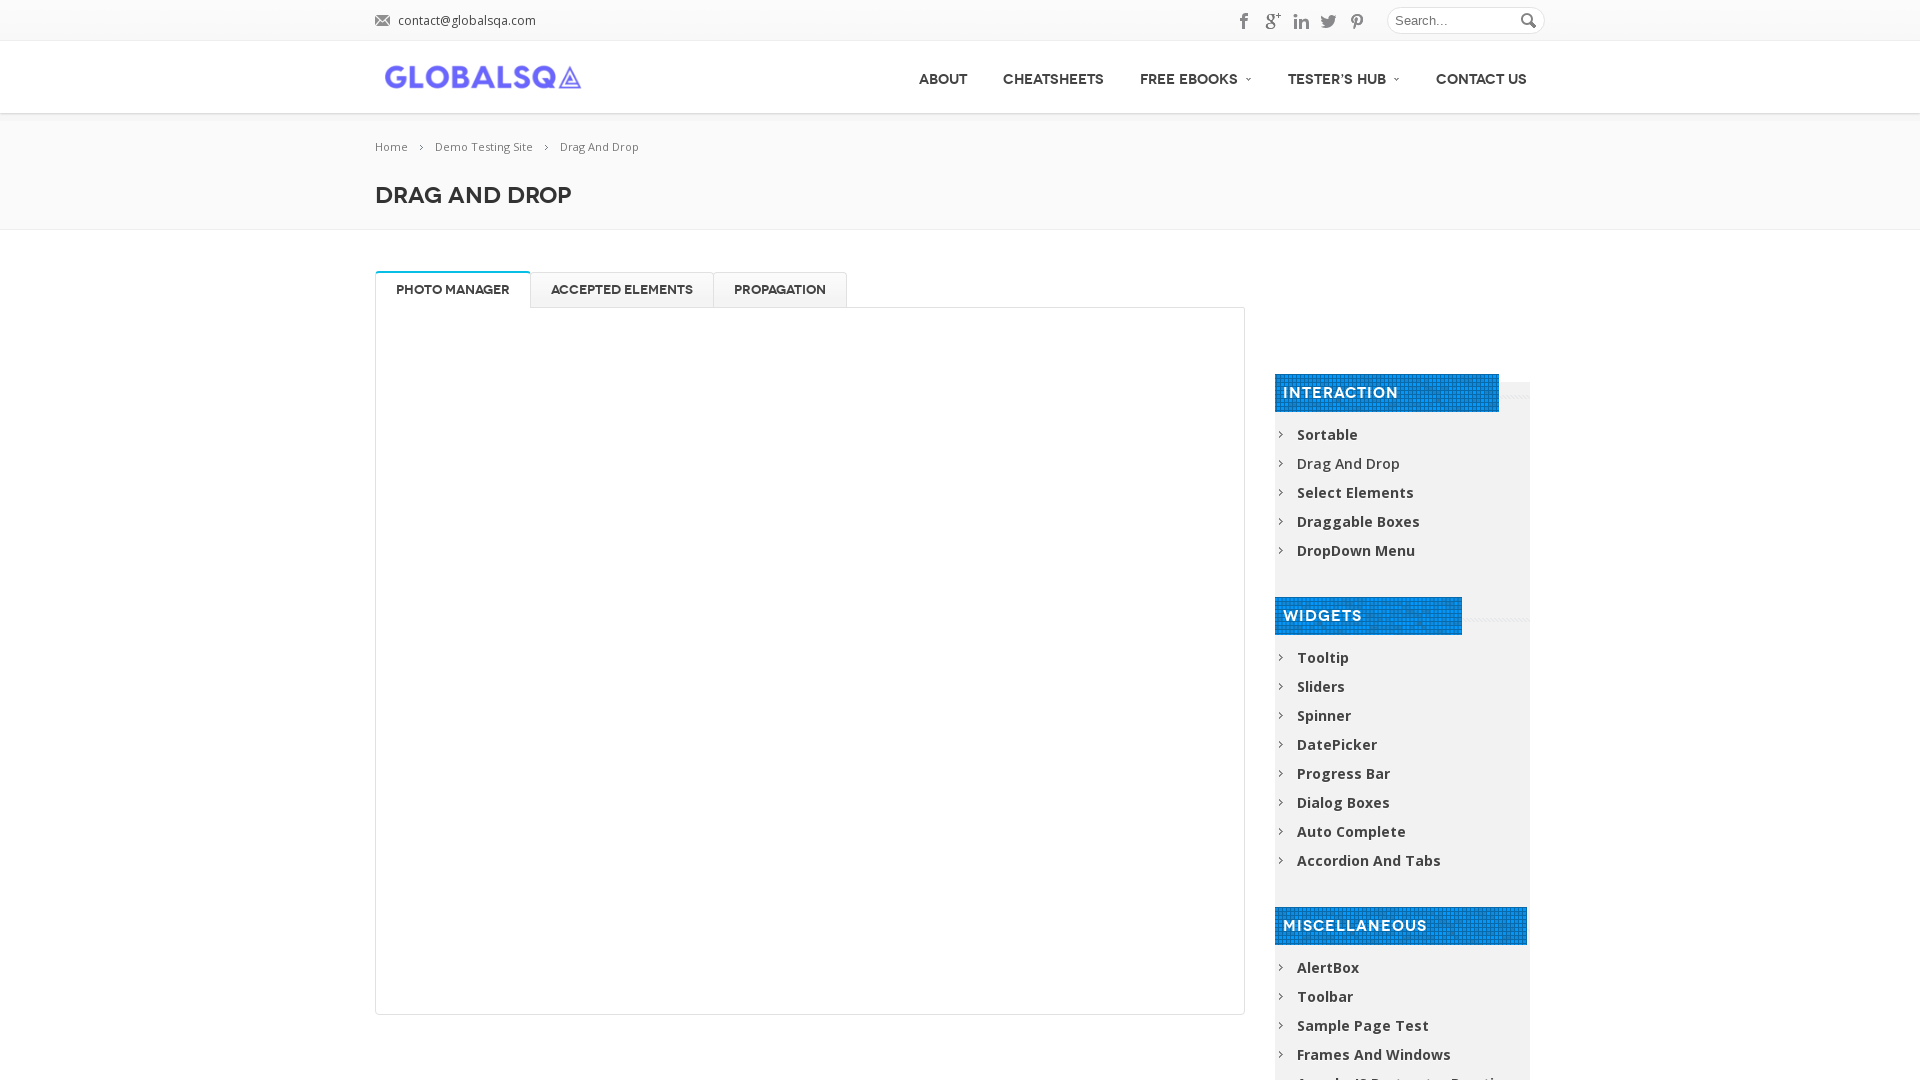